Tests adding and removing elements by clicking an add button 8 times, then removing 5 elements, and verifying the counts

Starting URL: https://the-internet.herokuapp.com/

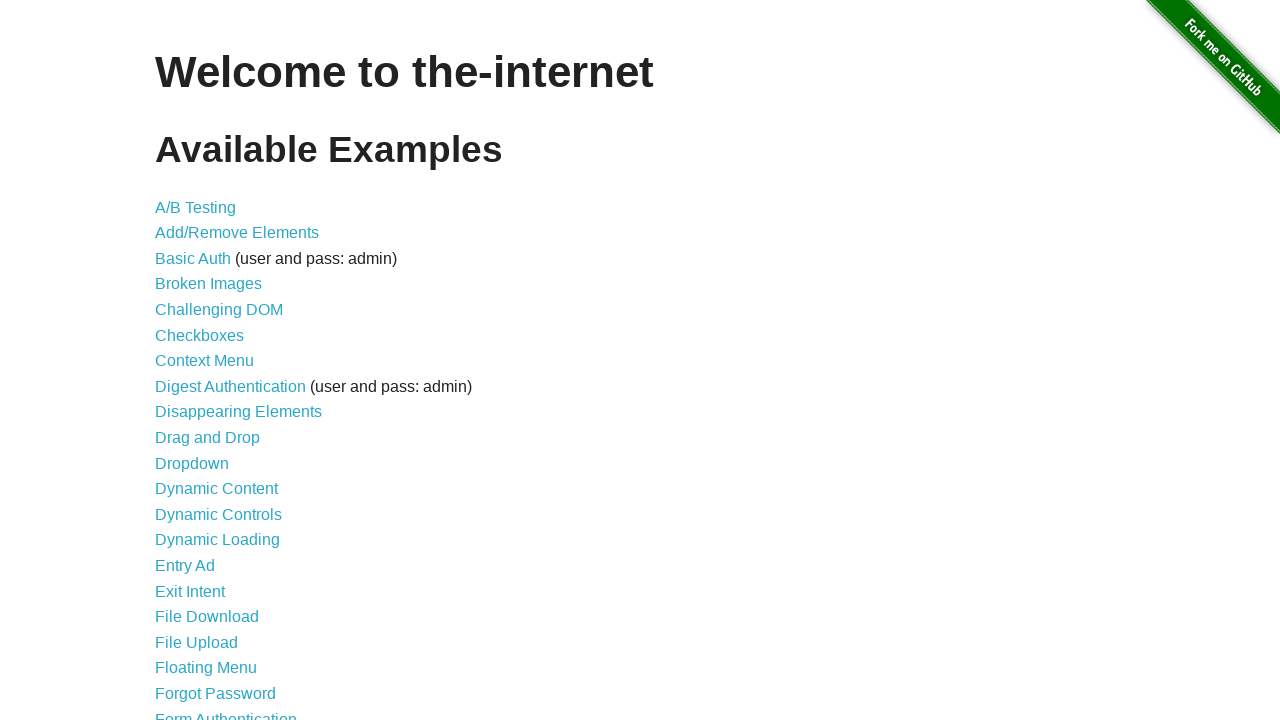

Clicked link to navigate to Add/Remove Elements page at (237, 233) on a[href="/add_remove_elements/"]
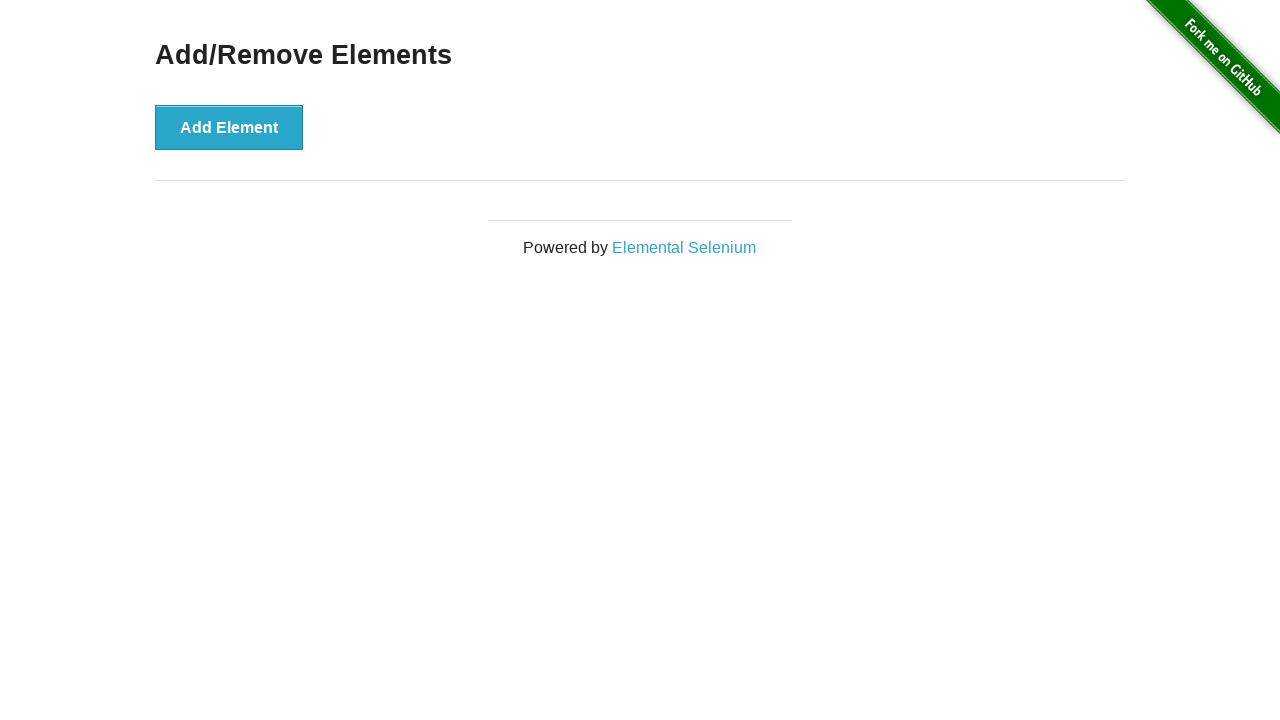

Add/Remove Elements page loaded successfully
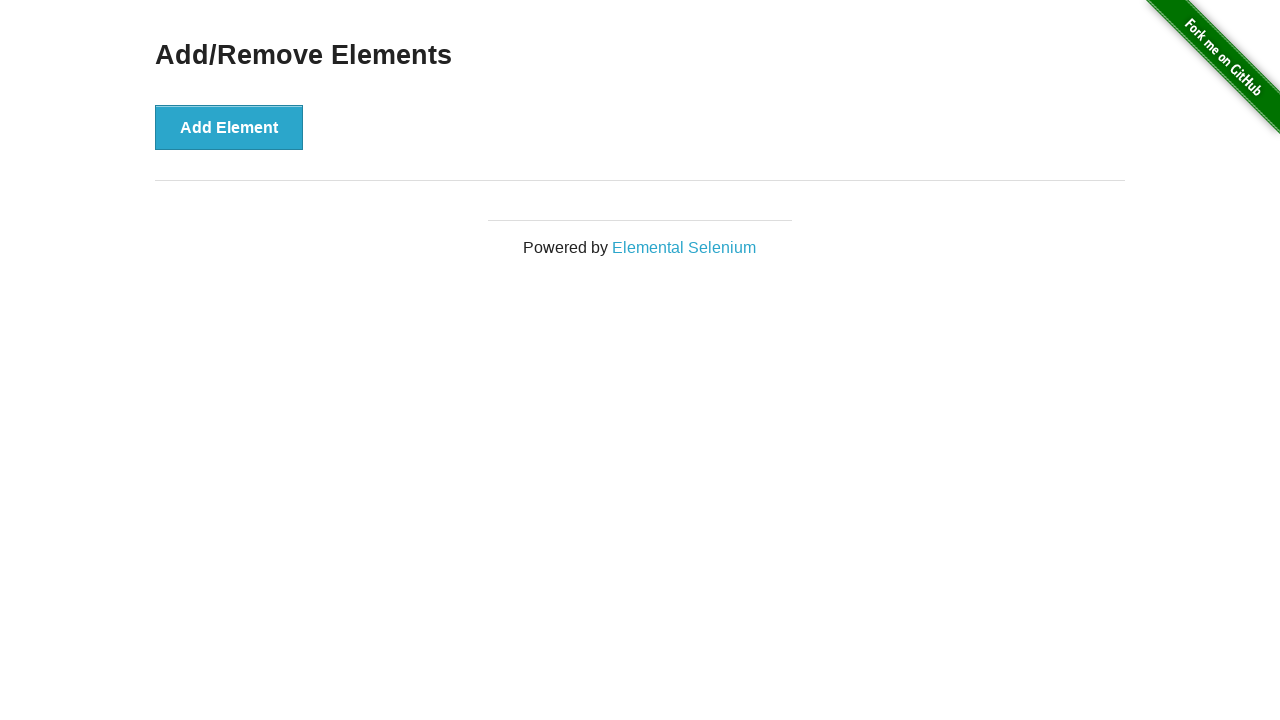

Clicked add button (iteration 1 of 8) at (229, 127) on button[onclick="addElement()"]
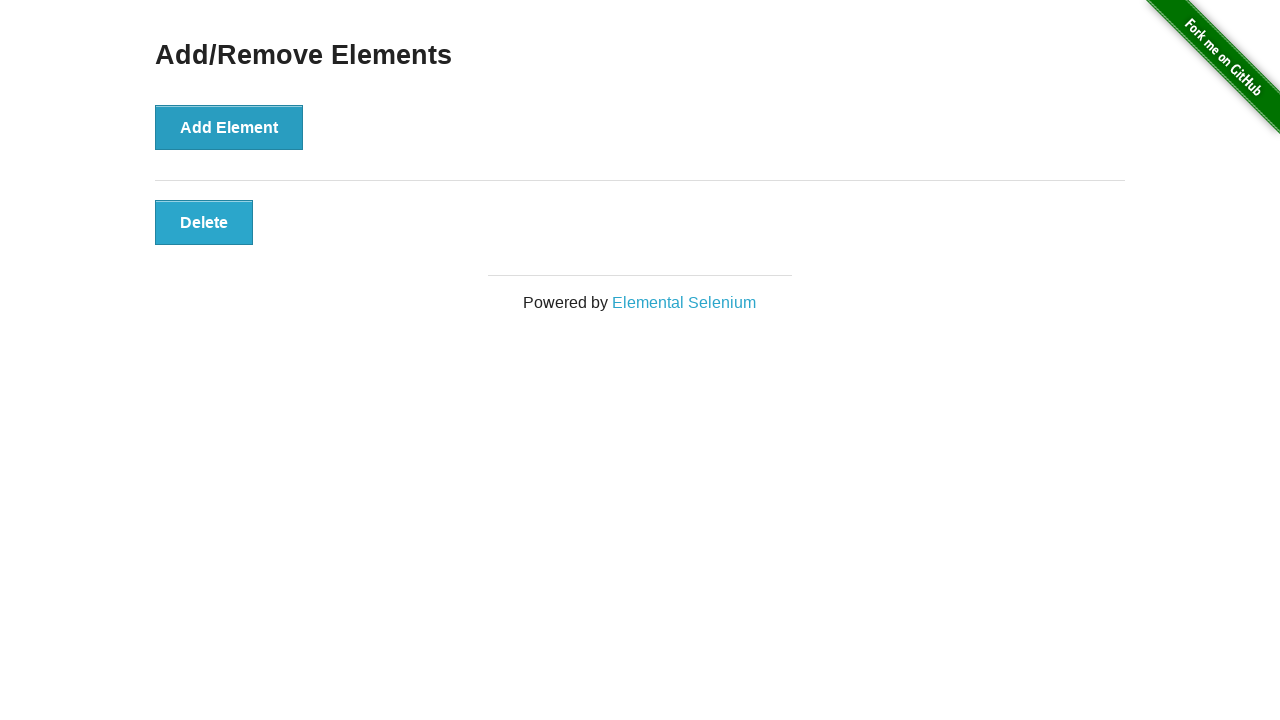

Clicked add button (iteration 2 of 8) at (229, 127) on button[onclick="addElement()"]
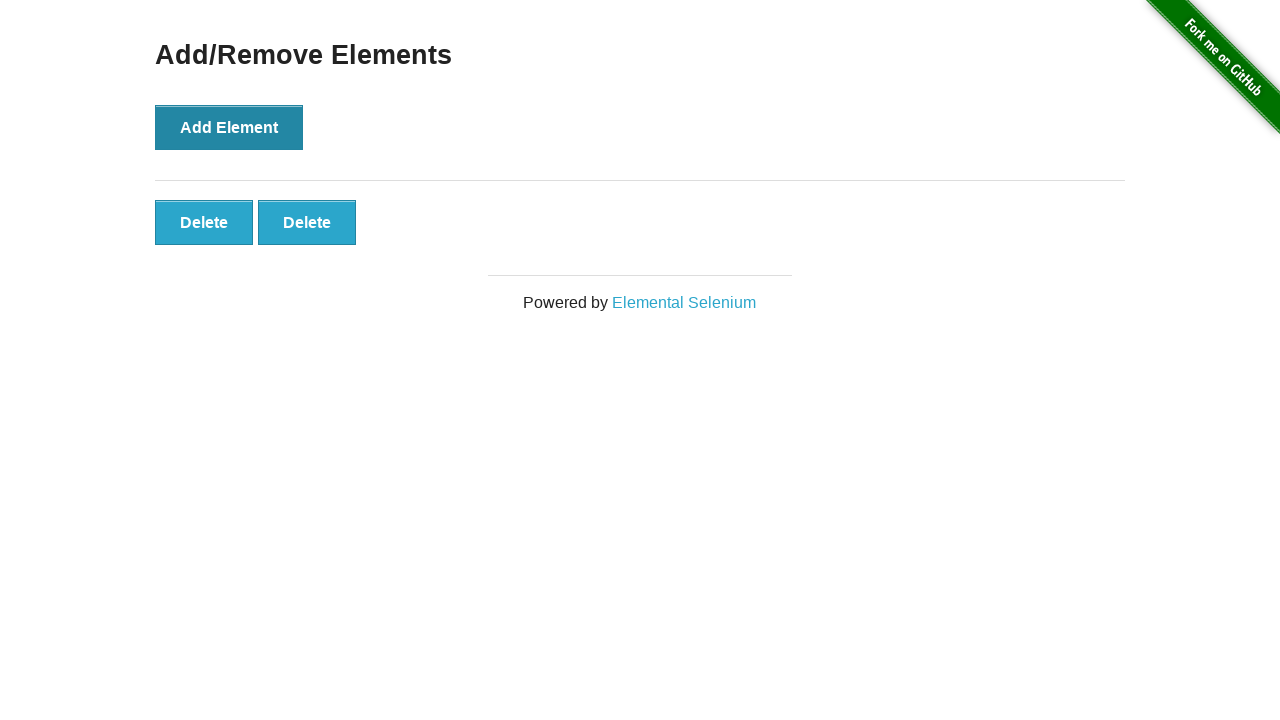

Clicked add button (iteration 3 of 8) at (229, 127) on button[onclick="addElement()"]
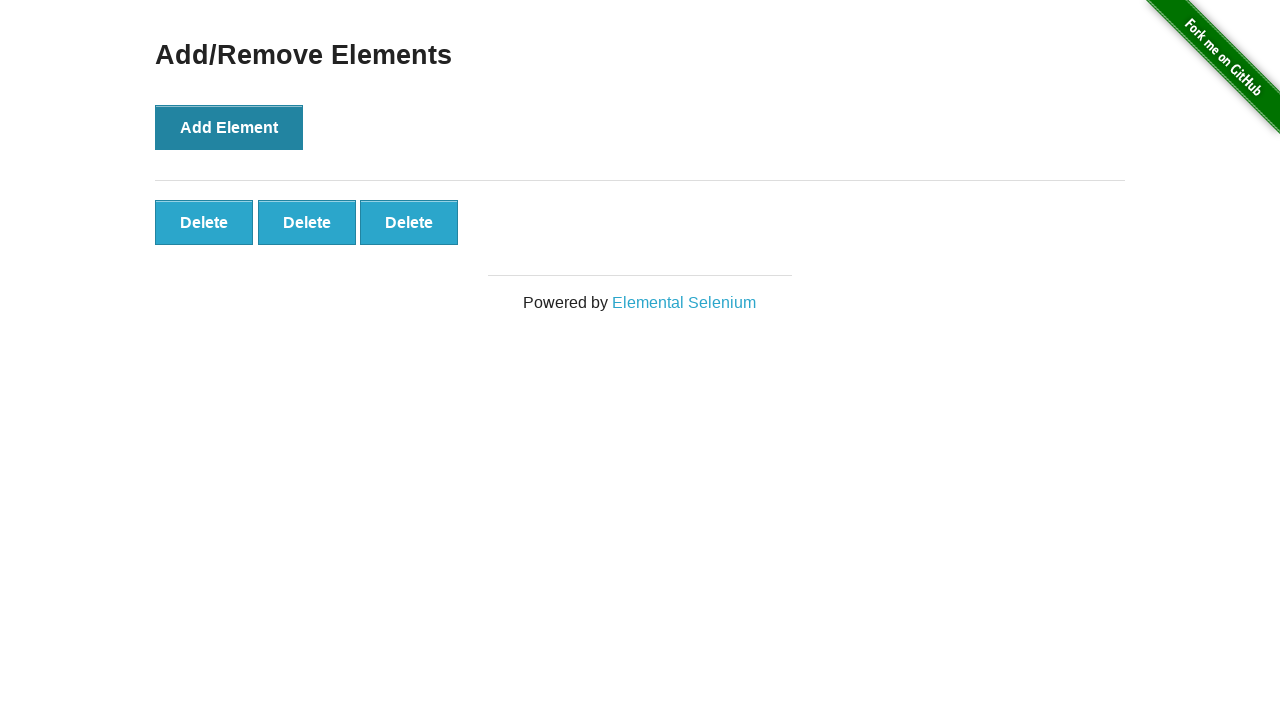

Clicked add button (iteration 4 of 8) at (229, 127) on button[onclick="addElement()"]
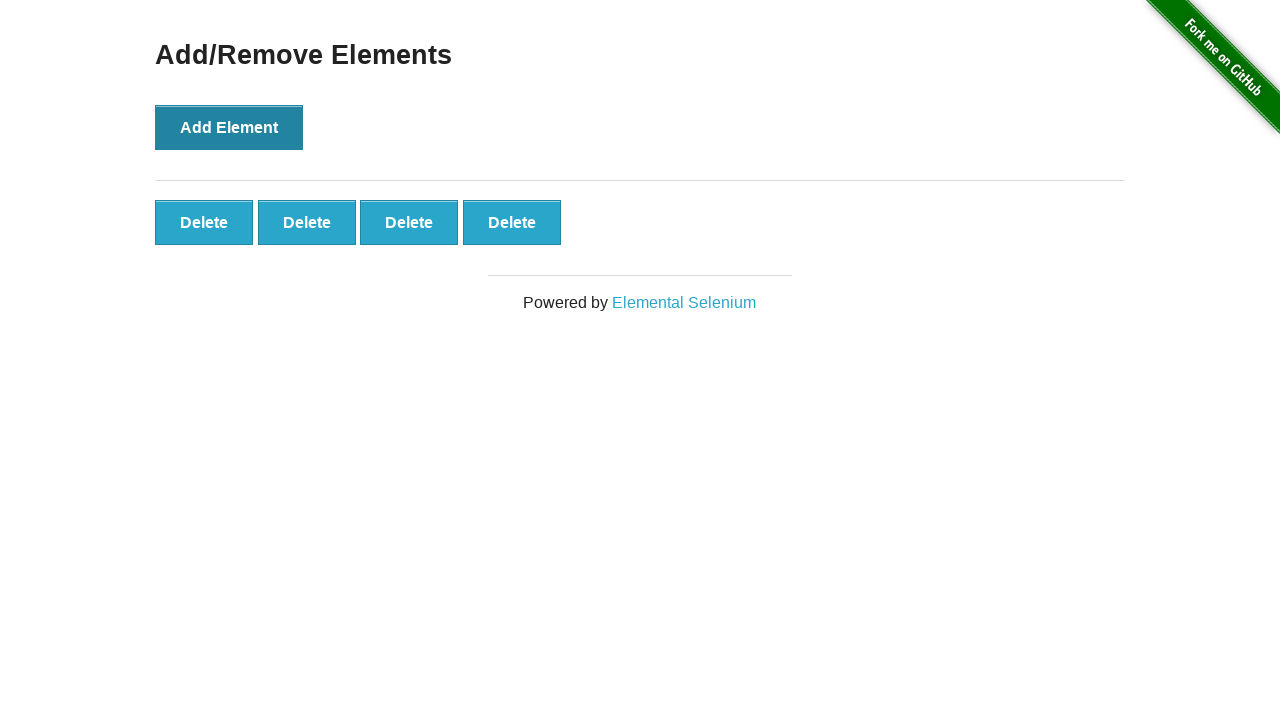

Clicked add button (iteration 5 of 8) at (229, 127) on button[onclick="addElement()"]
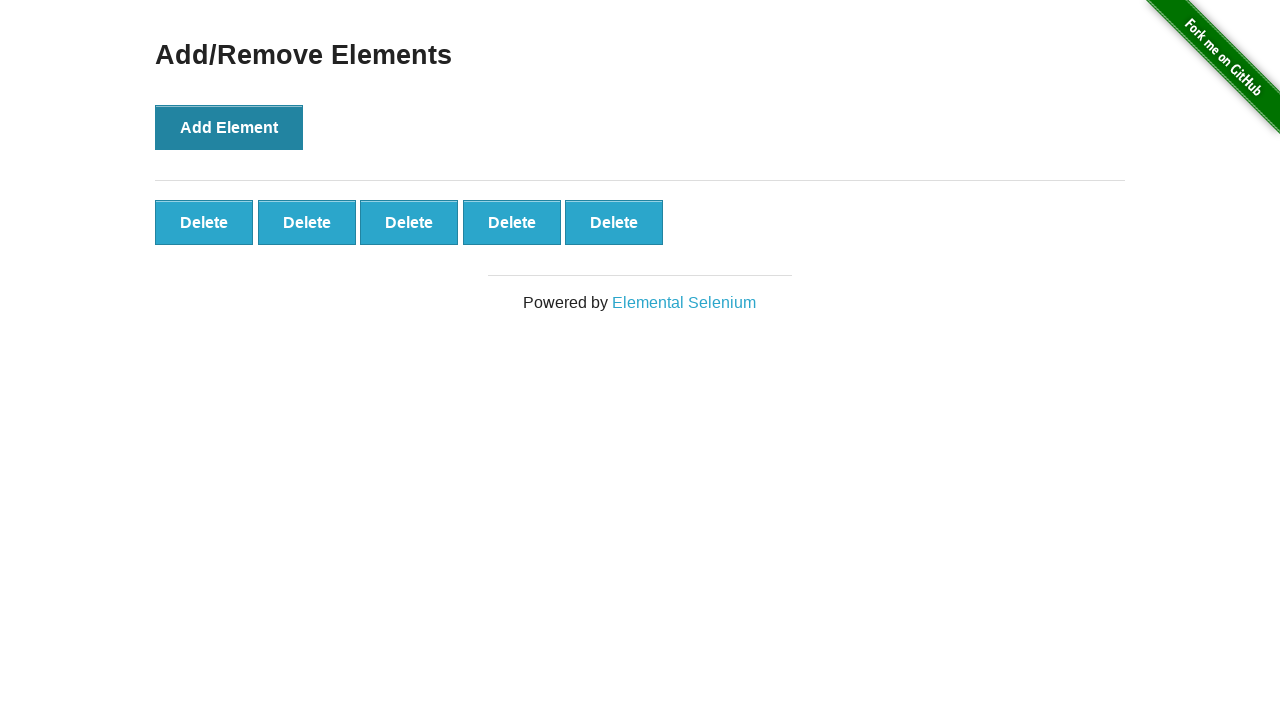

Clicked add button (iteration 6 of 8) at (229, 127) on button[onclick="addElement()"]
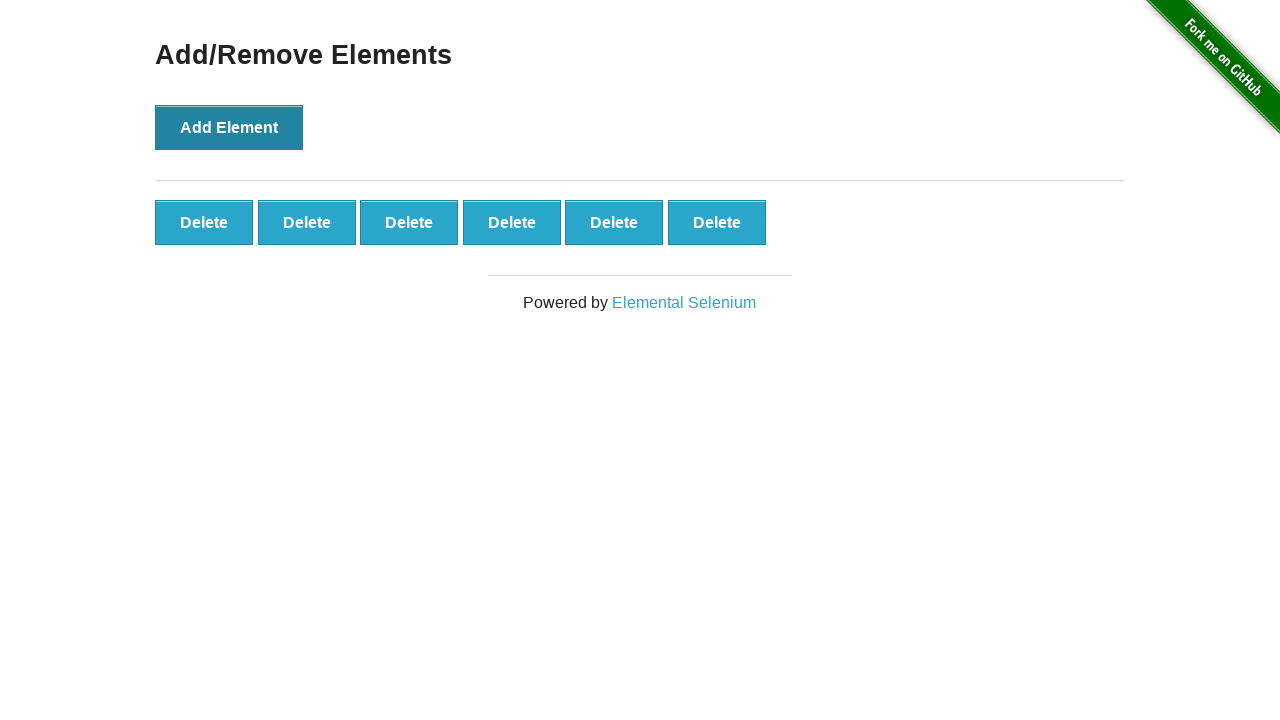

Clicked add button (iteration 7 of 8) at (229, 127) on button[onclick="addElement()"]
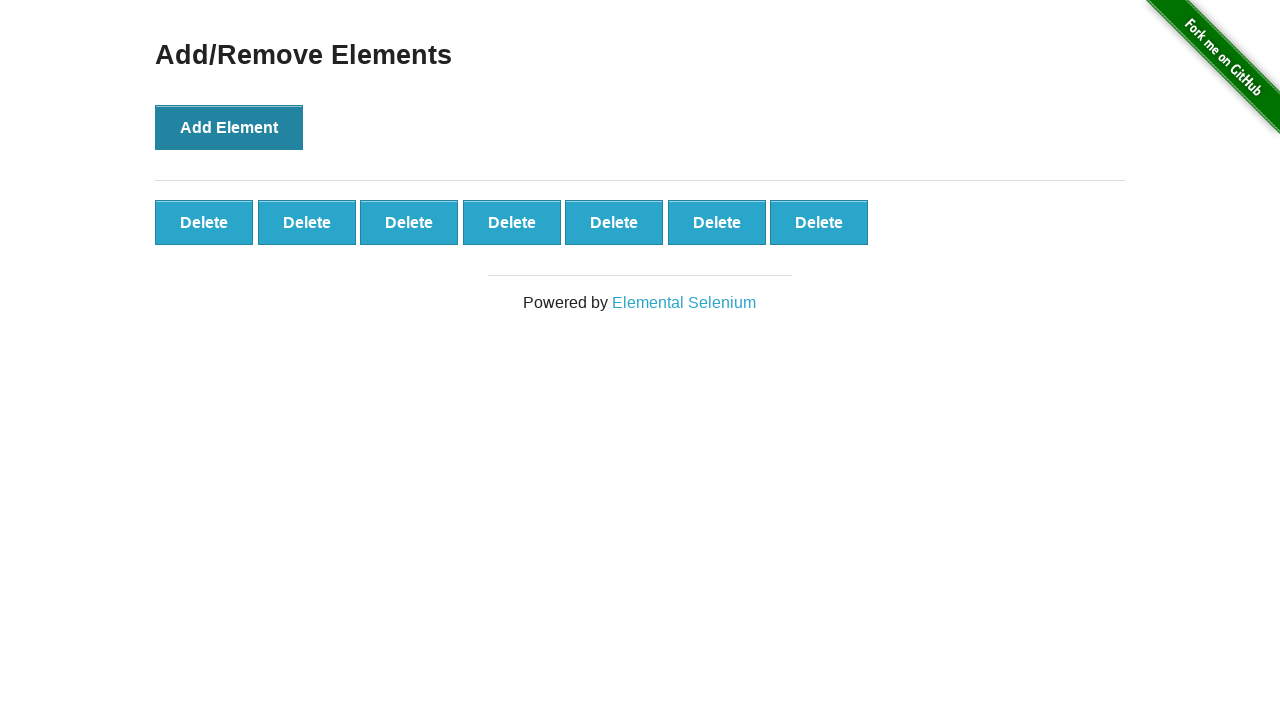

Clicked add button (iteration 8 of 8) at (229, 127) on button[onclick="addElement()"]
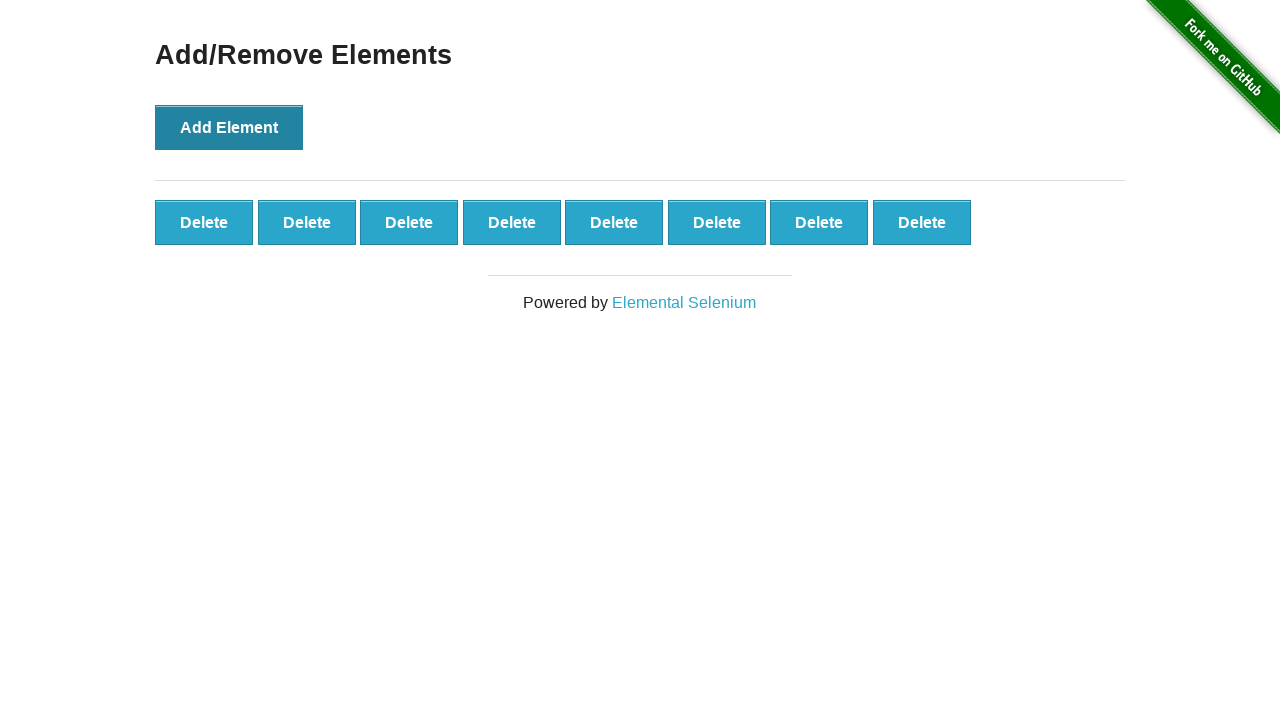

Verified that 8 delete buttons were created
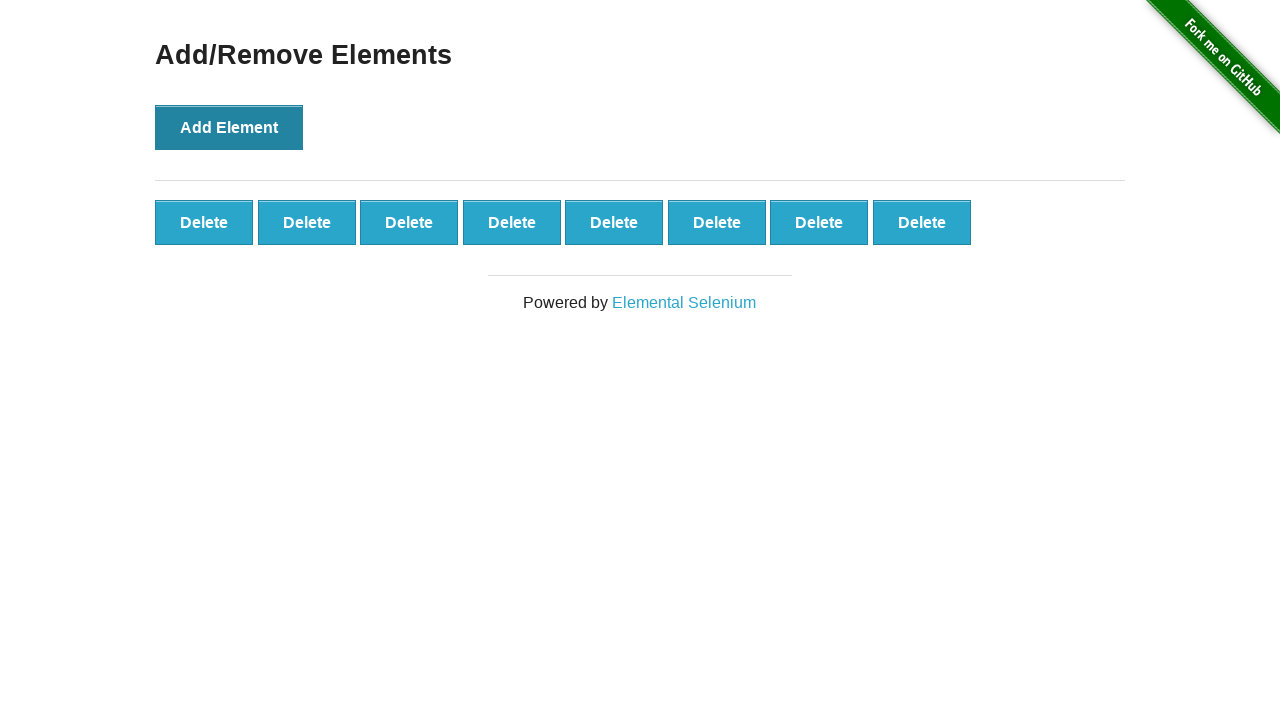

Removed element 1 of 5 at (204, 222) on button.added-manually >> nth=0
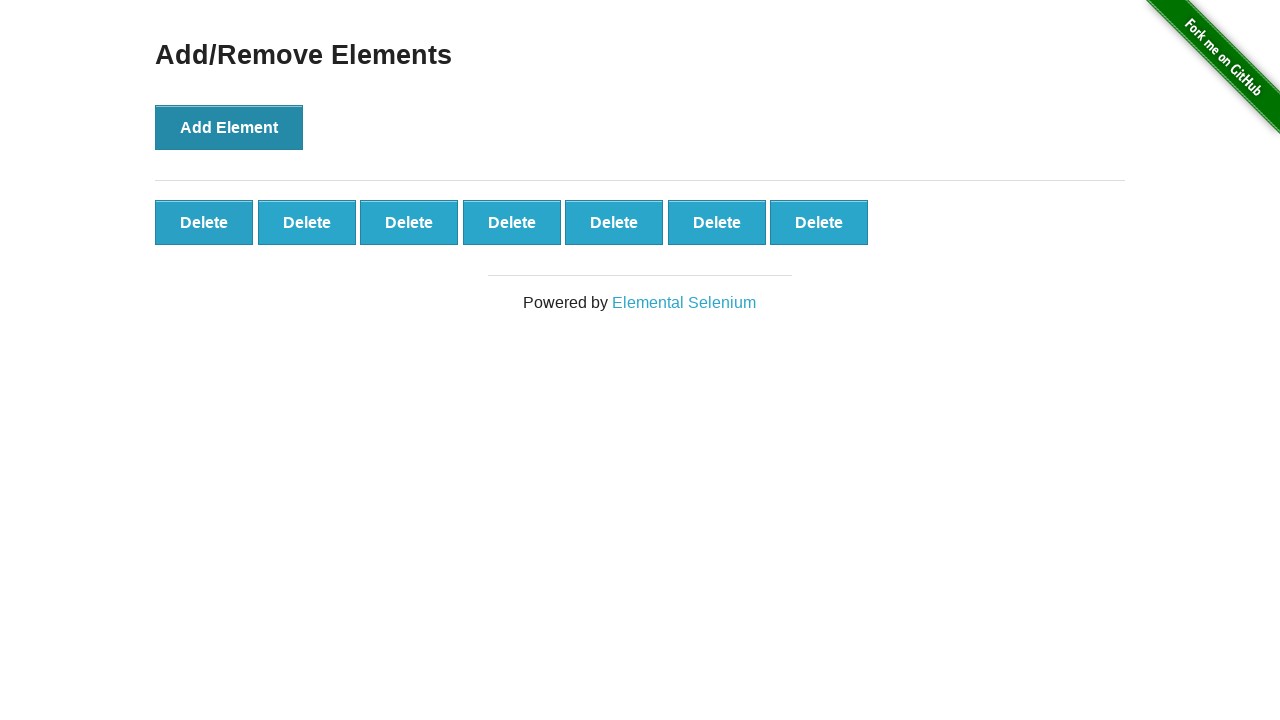

Removed element 2 of 5 at (204, 222) on button.added-manually >> nth=0
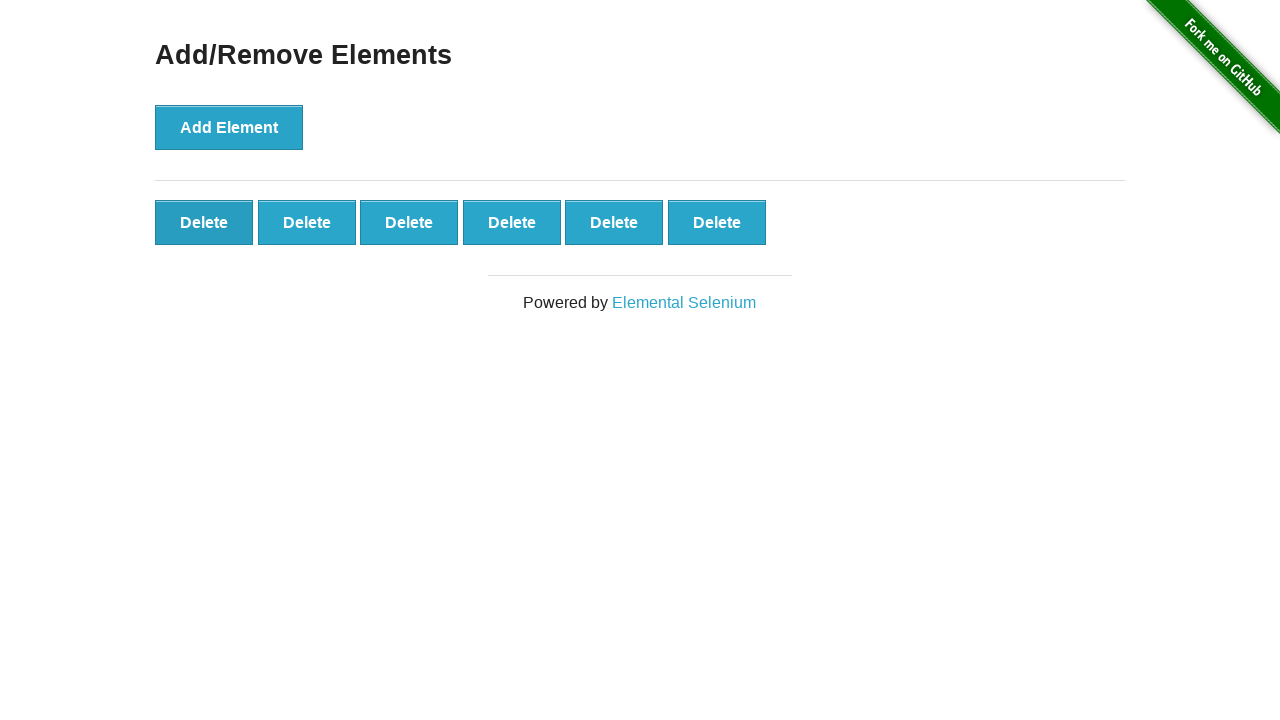

Removed element 3 of 5 at (204, 222) on button.added-manually >> nth=0
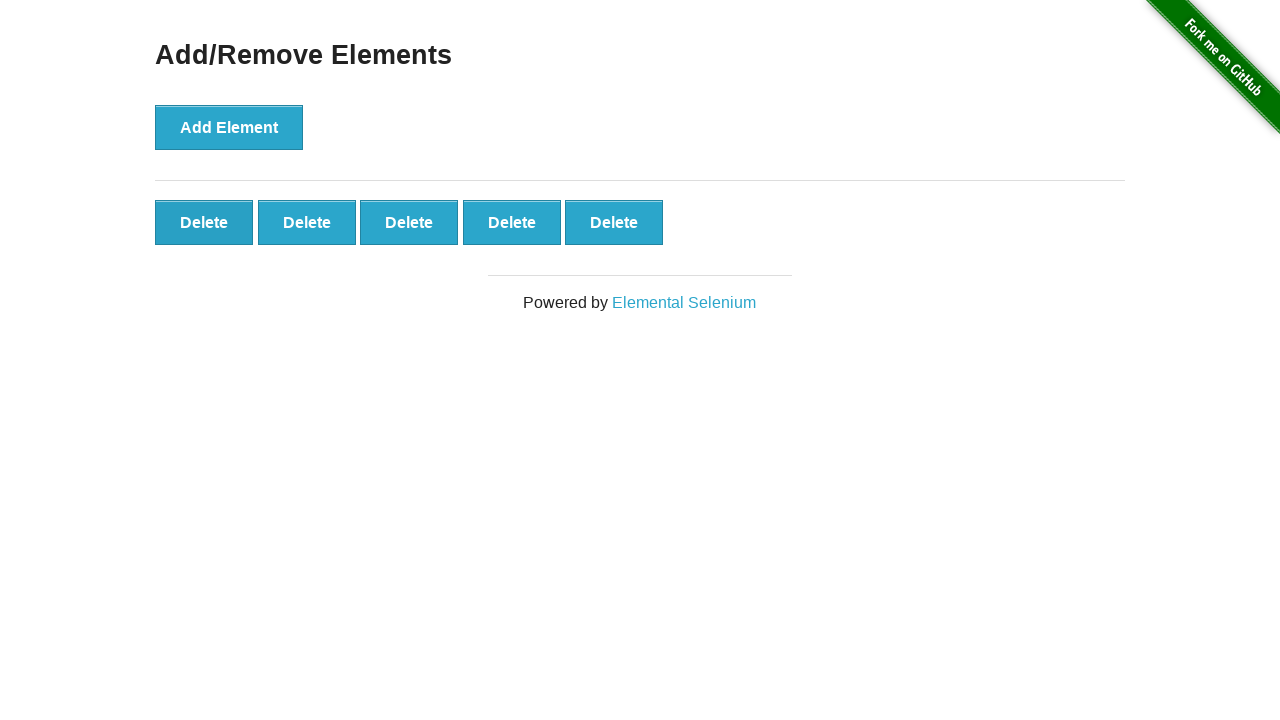

Removed element 4 of 5 at (204, 222) on button.added-manually >> nth=0
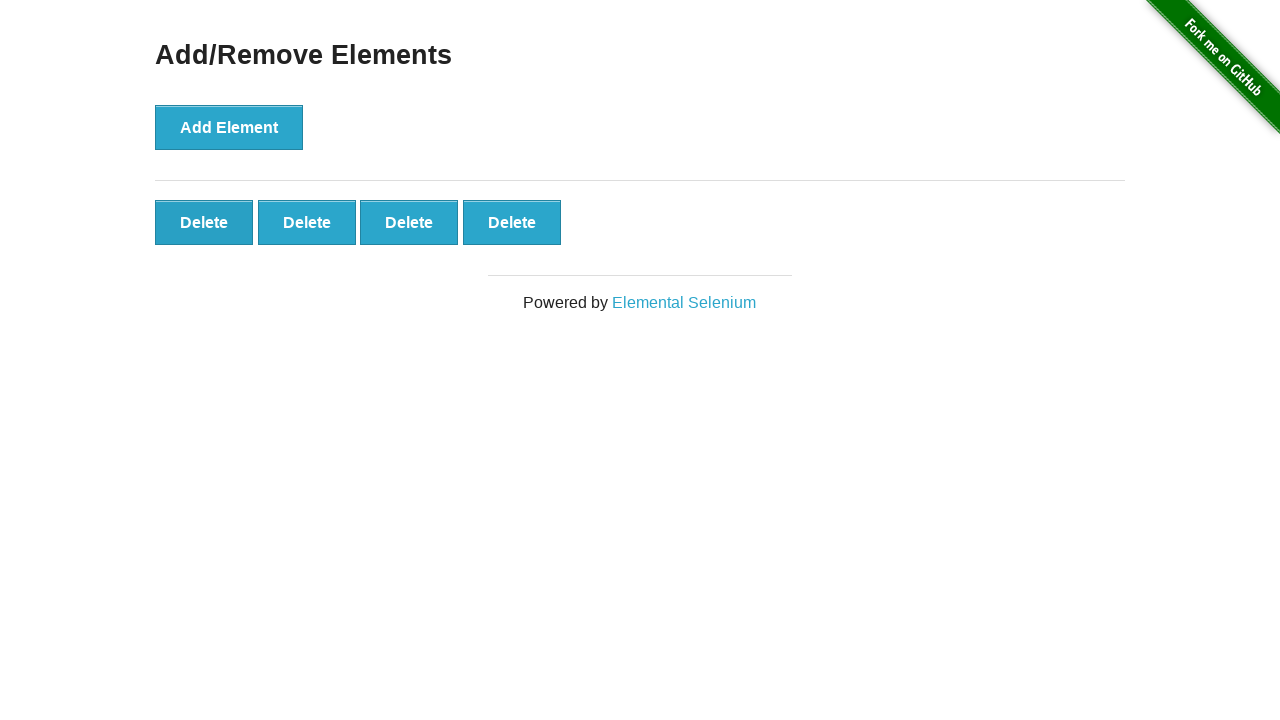

Removed element 5 of 5 at (204, 222) on button.added-manually >> nth=0
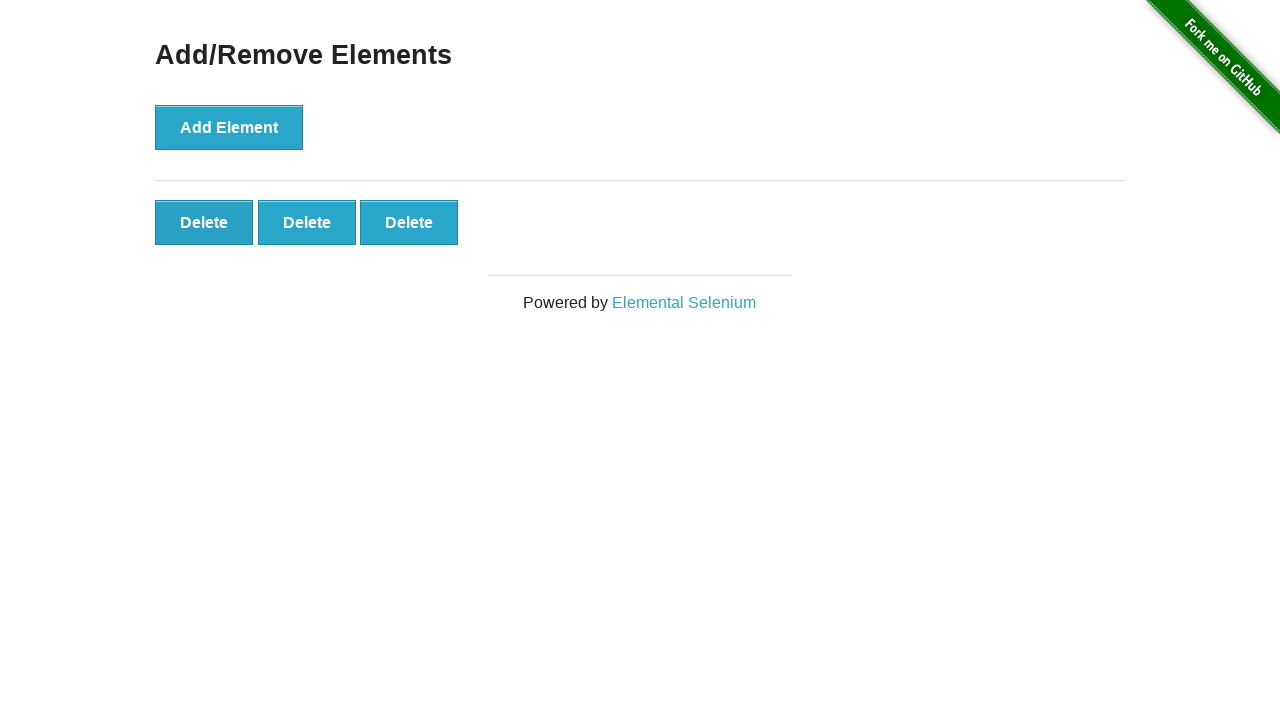

Verified that 3 delete buttons remain after removing 5 elements
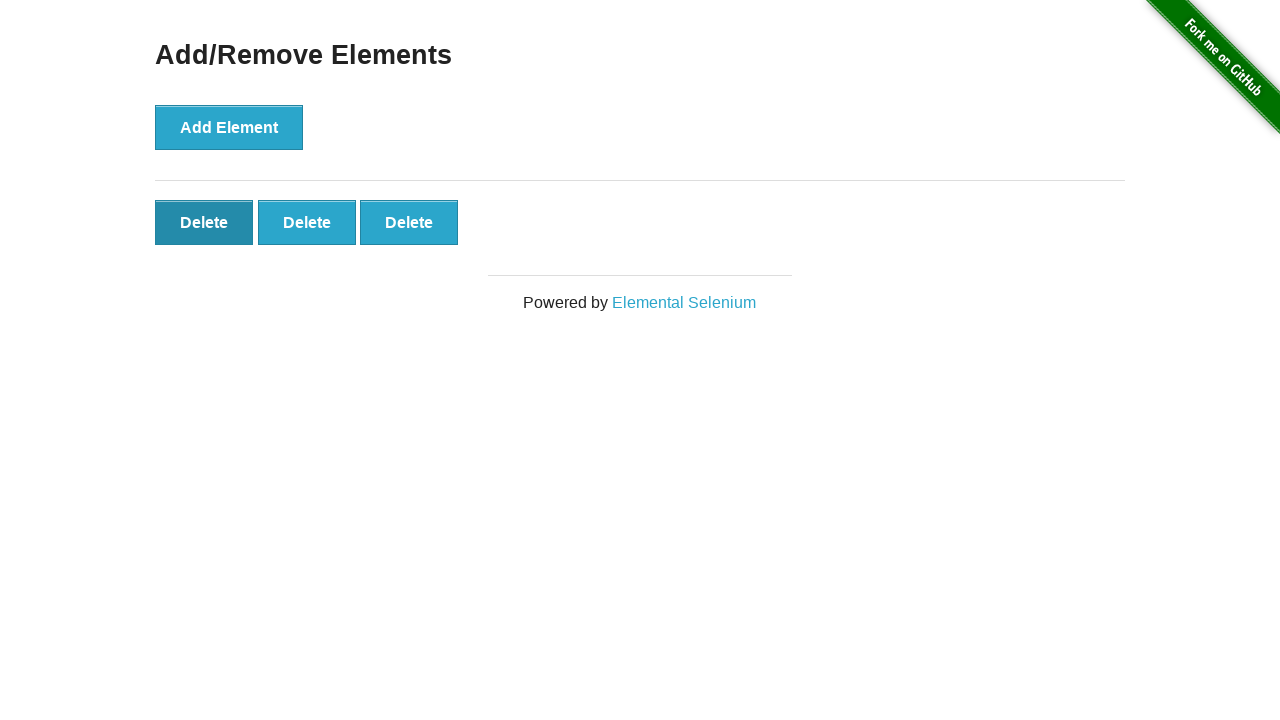

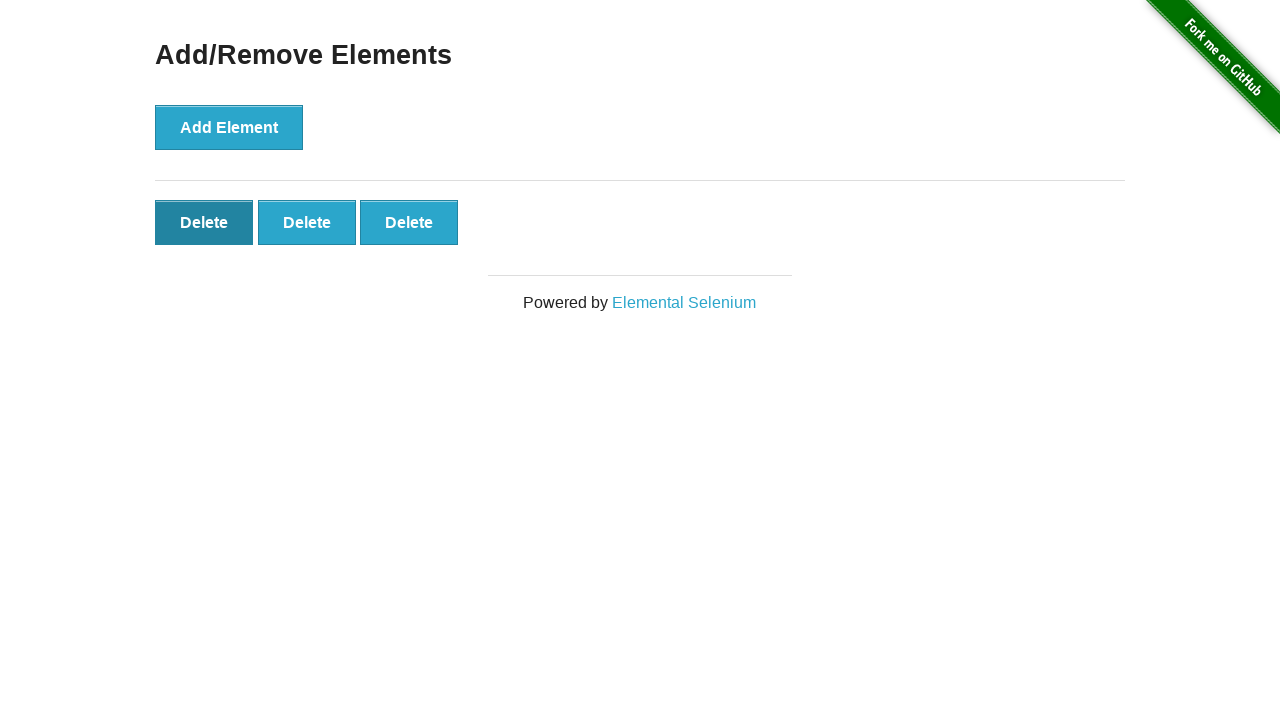